Tests that clicking the "Email" column header sorts the text values in ascending order.

Starting URL: http://the-internet.herokuapp.com/tables

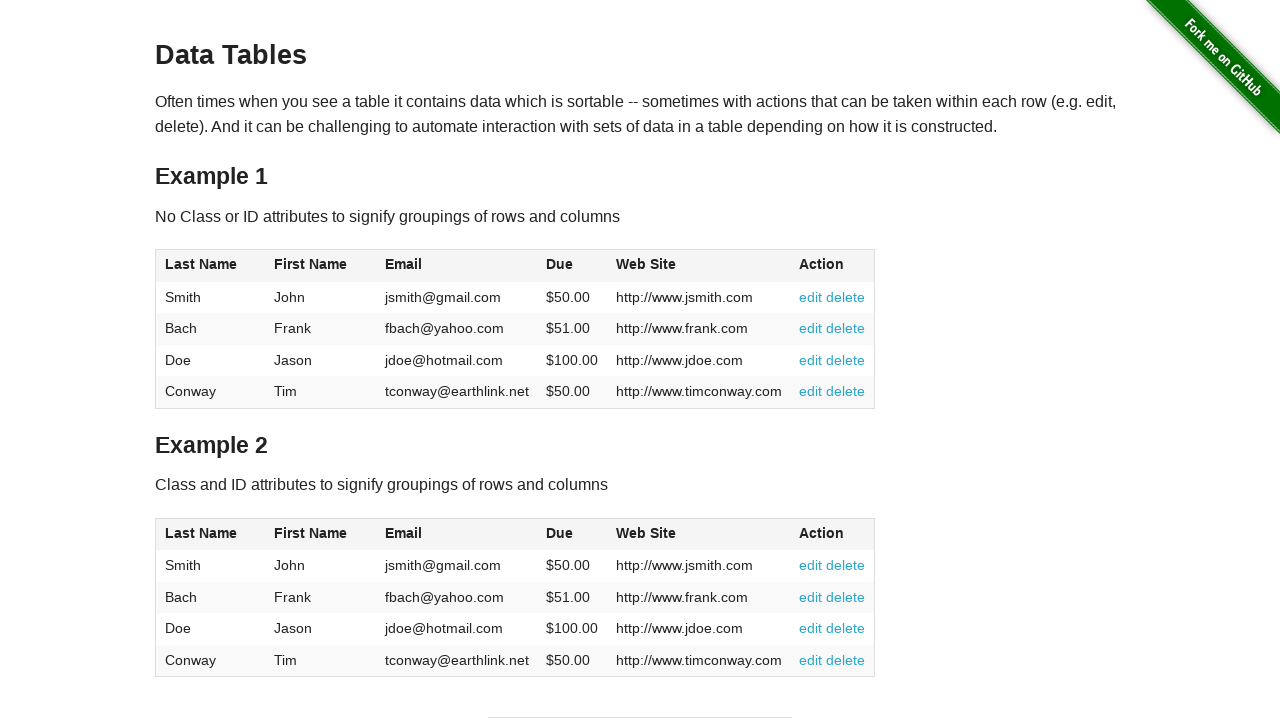

Clicked Email column header to sort ascending at (457, 266) on #table1 thead tr th:nth-of-type(3)
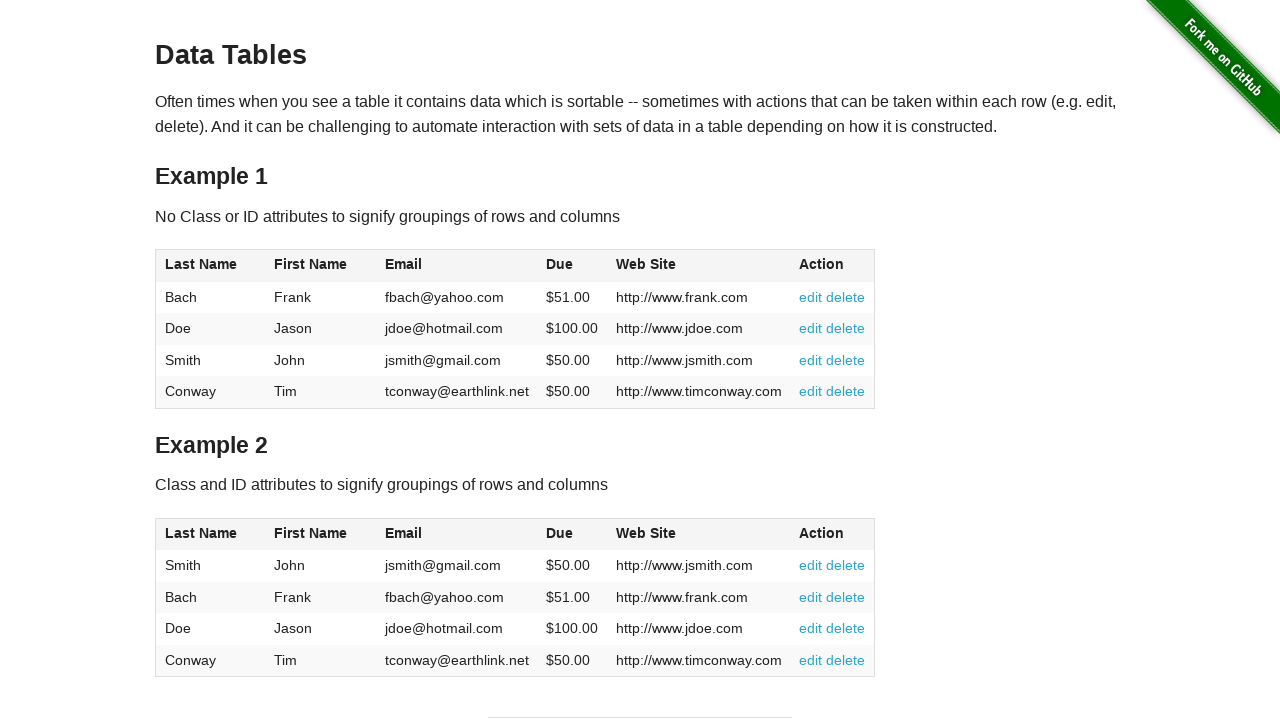

Table body loaded with sorted email column
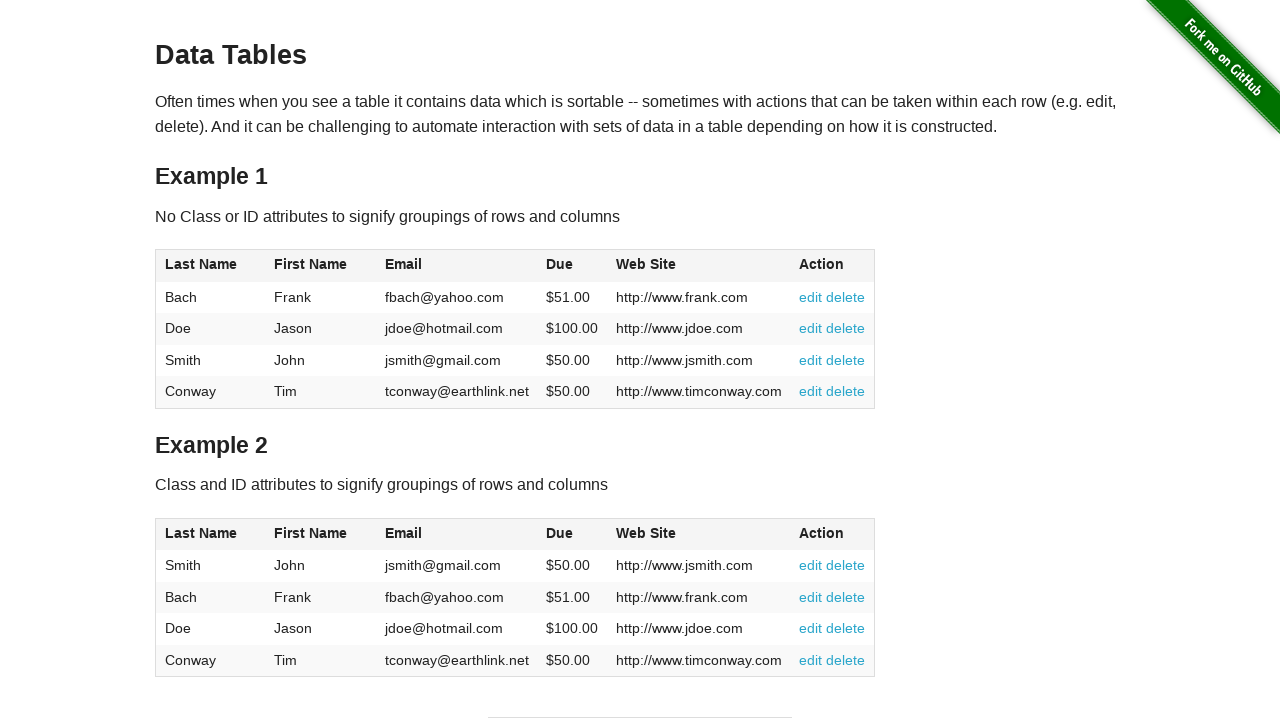

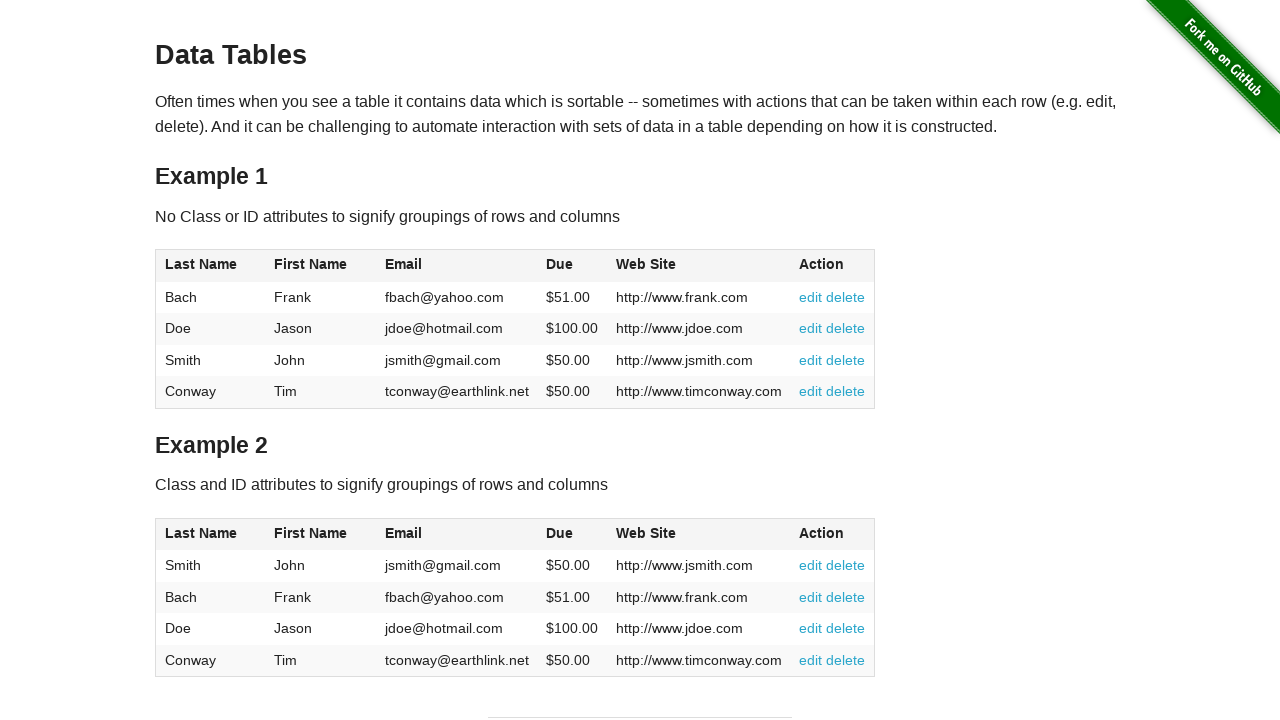